Tests drag and drop functionality on jQuery UI demo page by dragging an element and dropping it onto a target element

Starting URL: https://jqueryui.com/droppable/

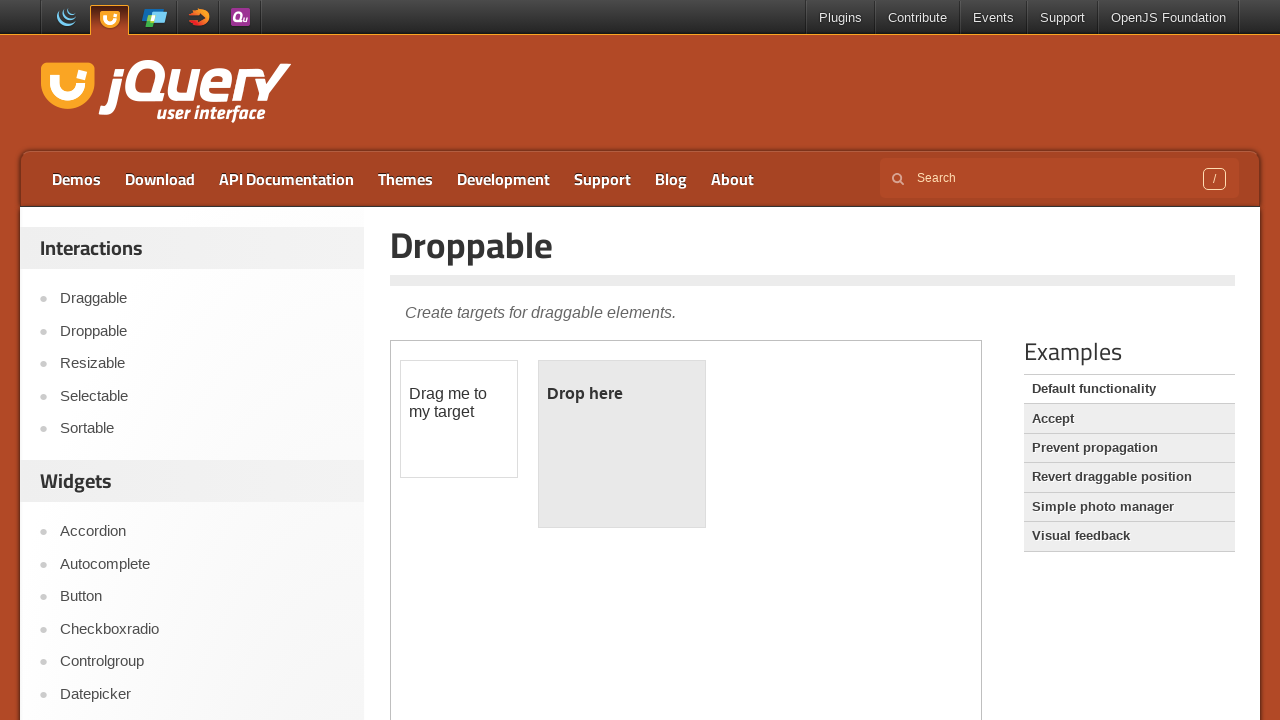

Waited for draggable element to load in iframe
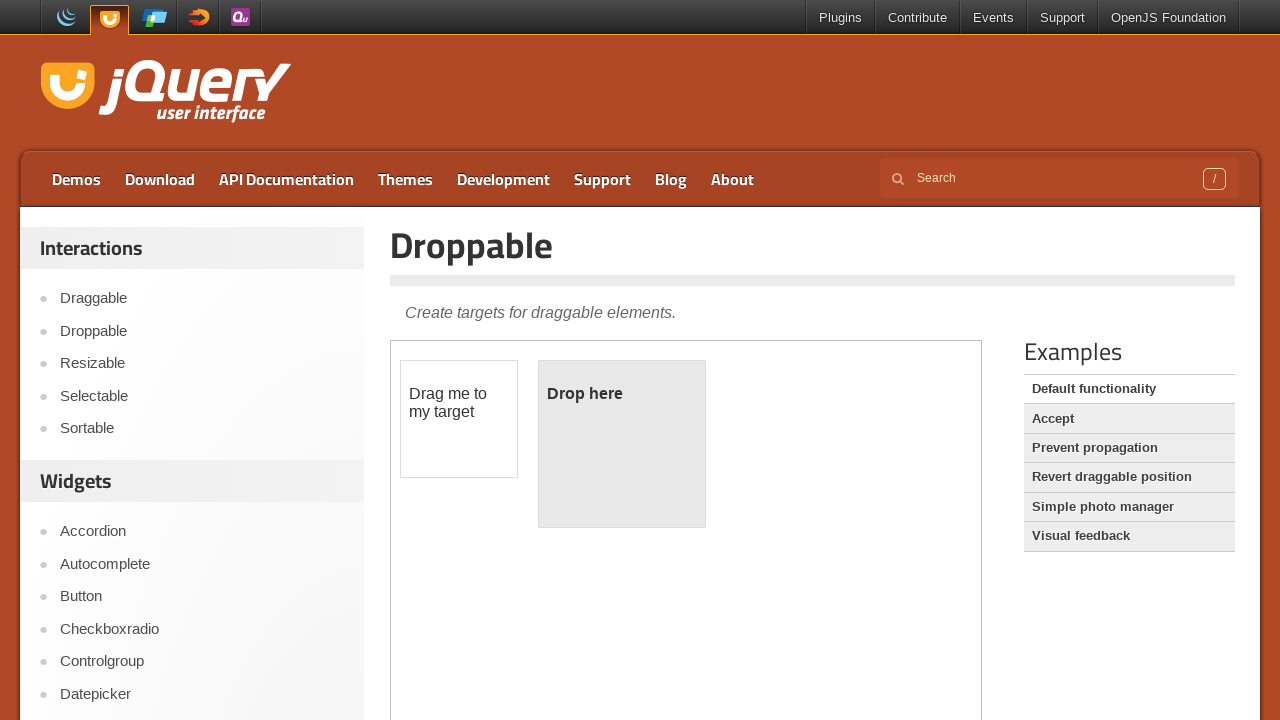

Obtained reference to the demo iframe
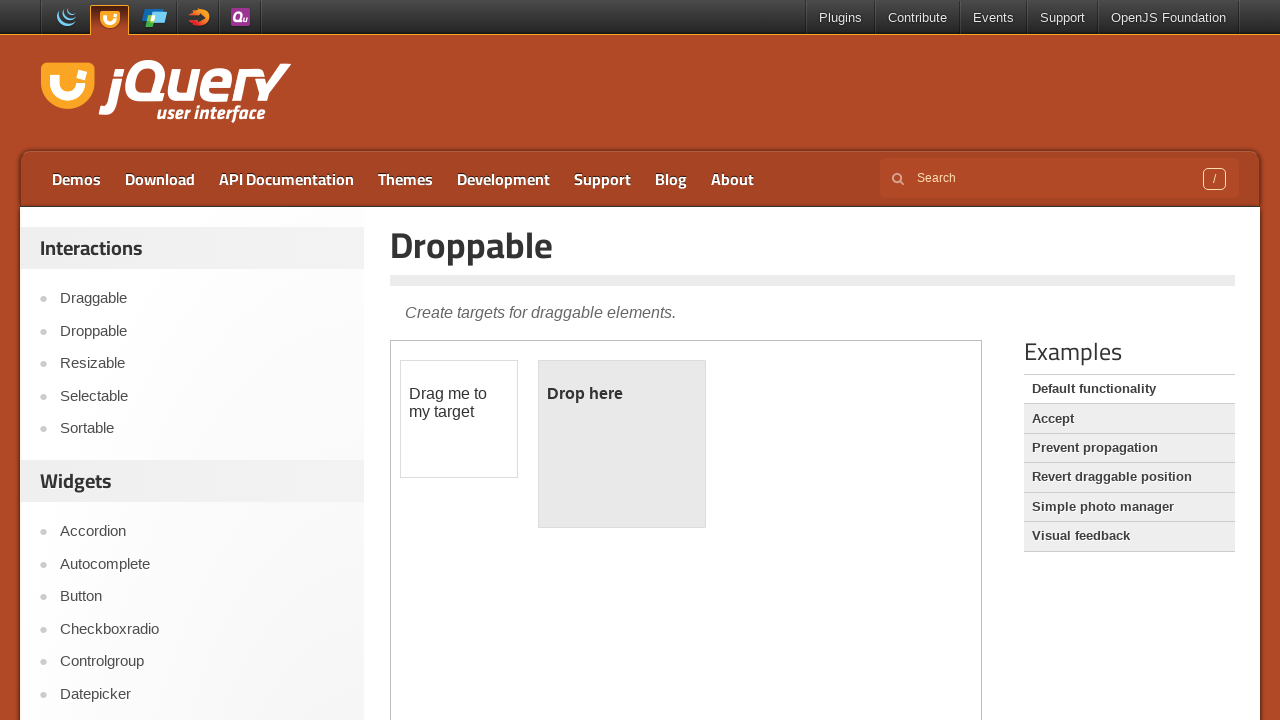

Located the draggable source element
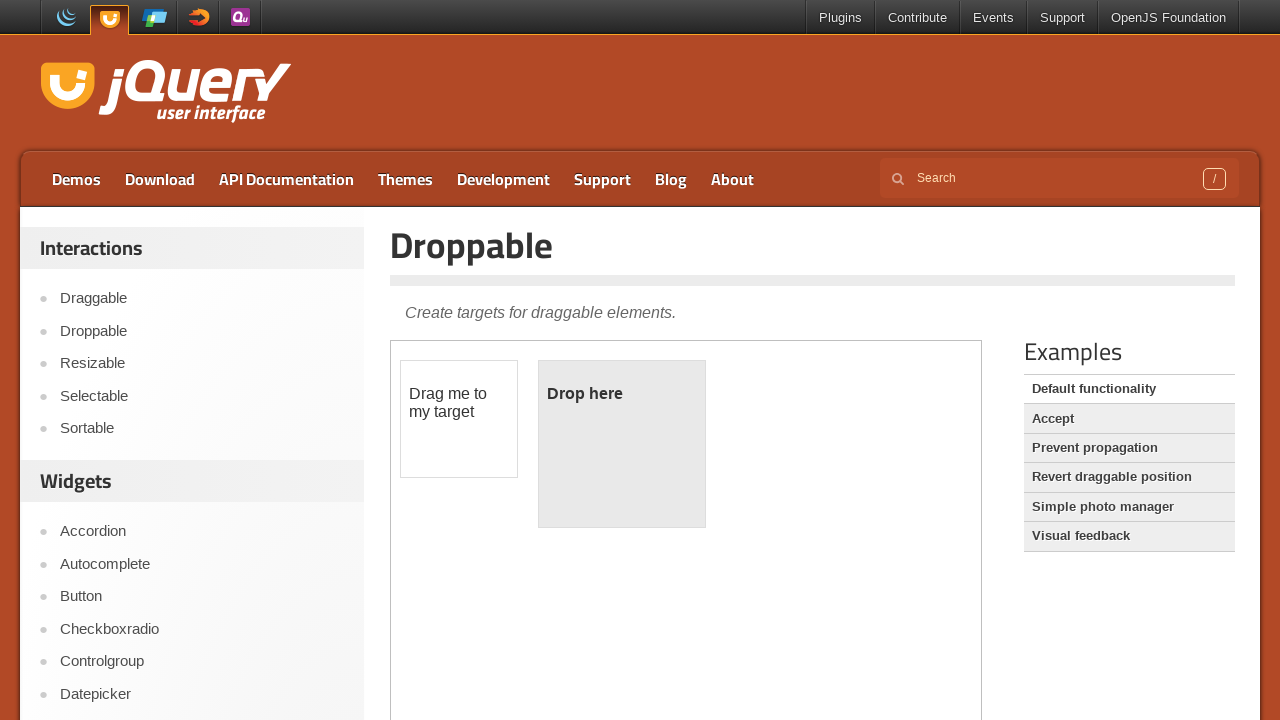

Located the droppable target element
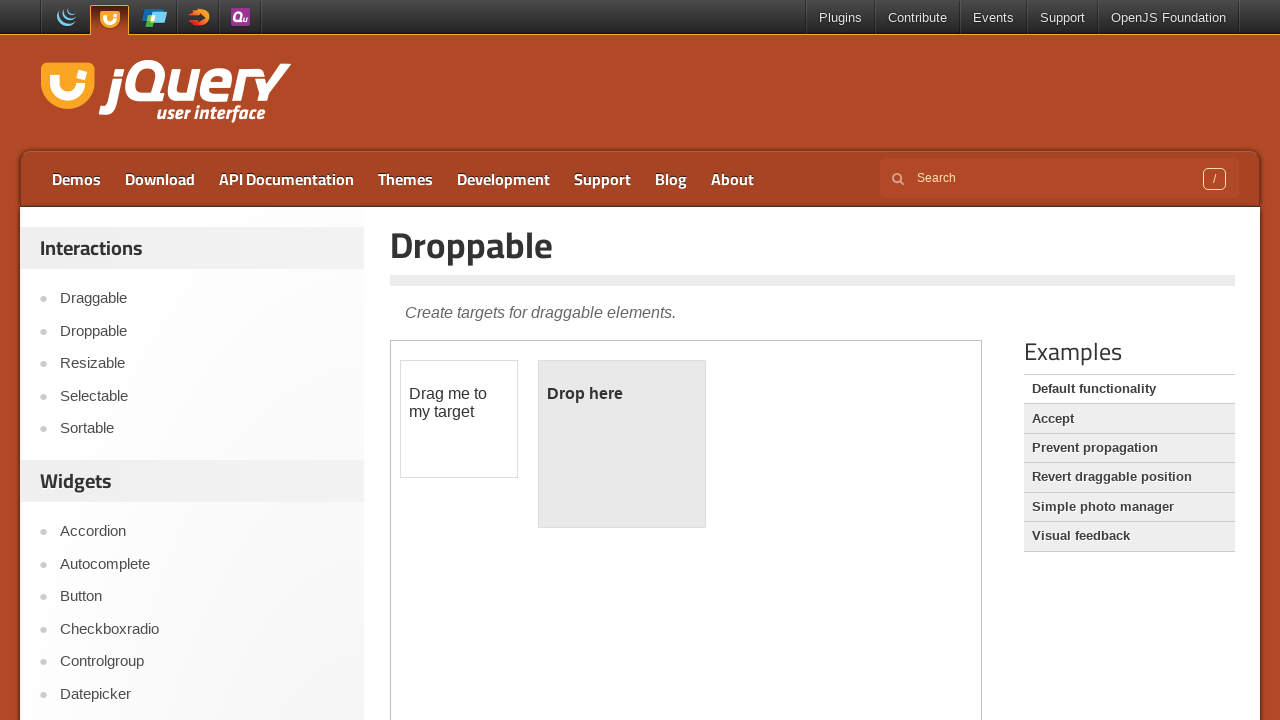

Dragged the draggable element onto the droppable target element at (622, 444)
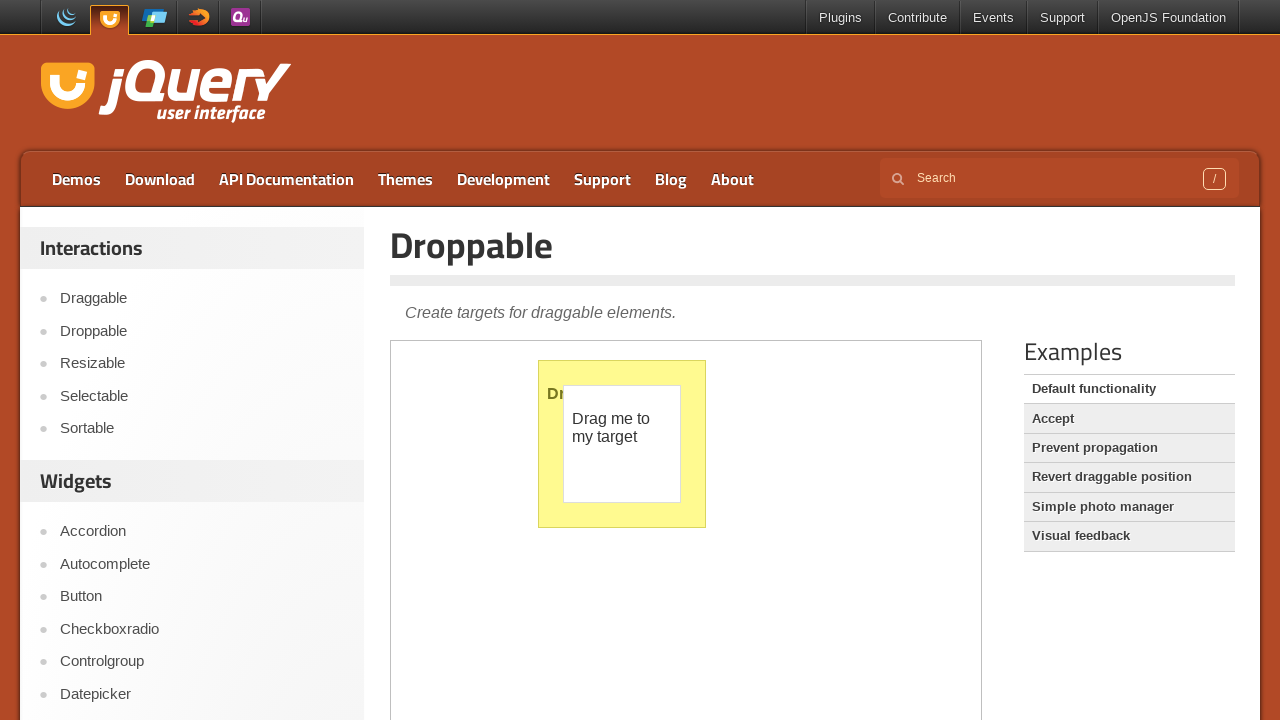

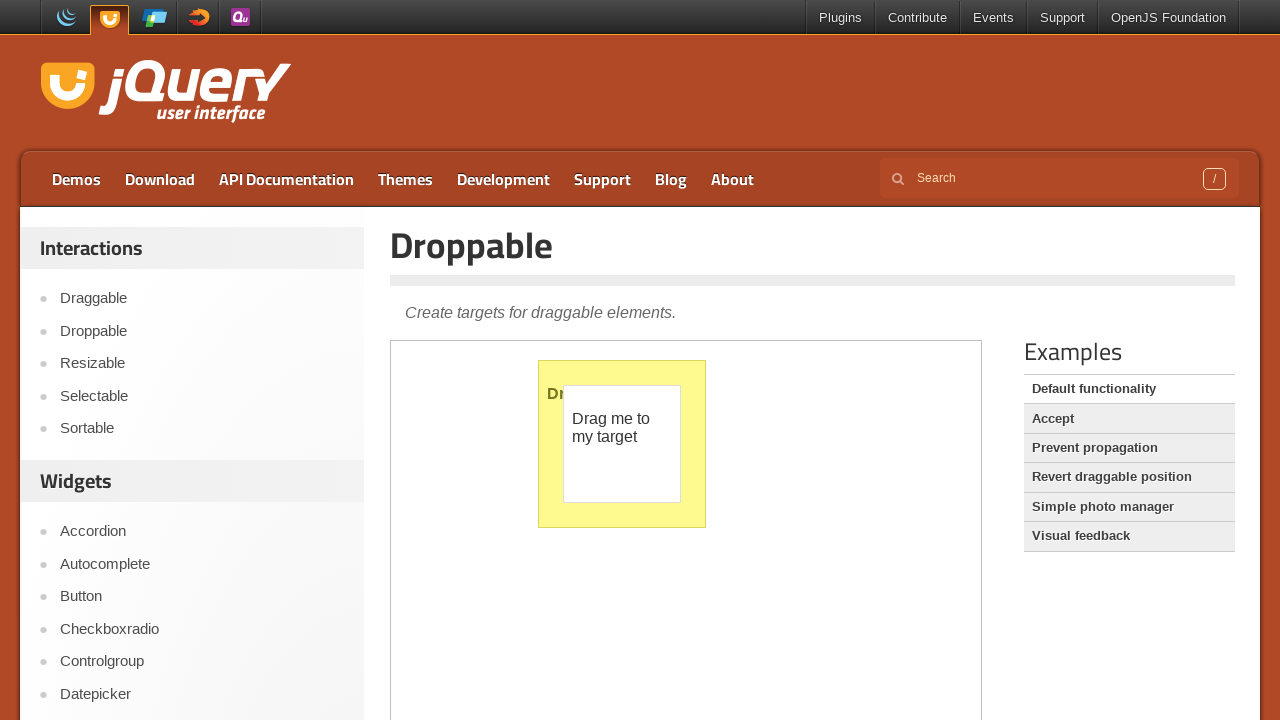